Navigates to the OrangeHRM demo site and verifies that the page title contains "OrangeHRM"

Starting URL: https://opensource-demo.orangehrmlive.com/

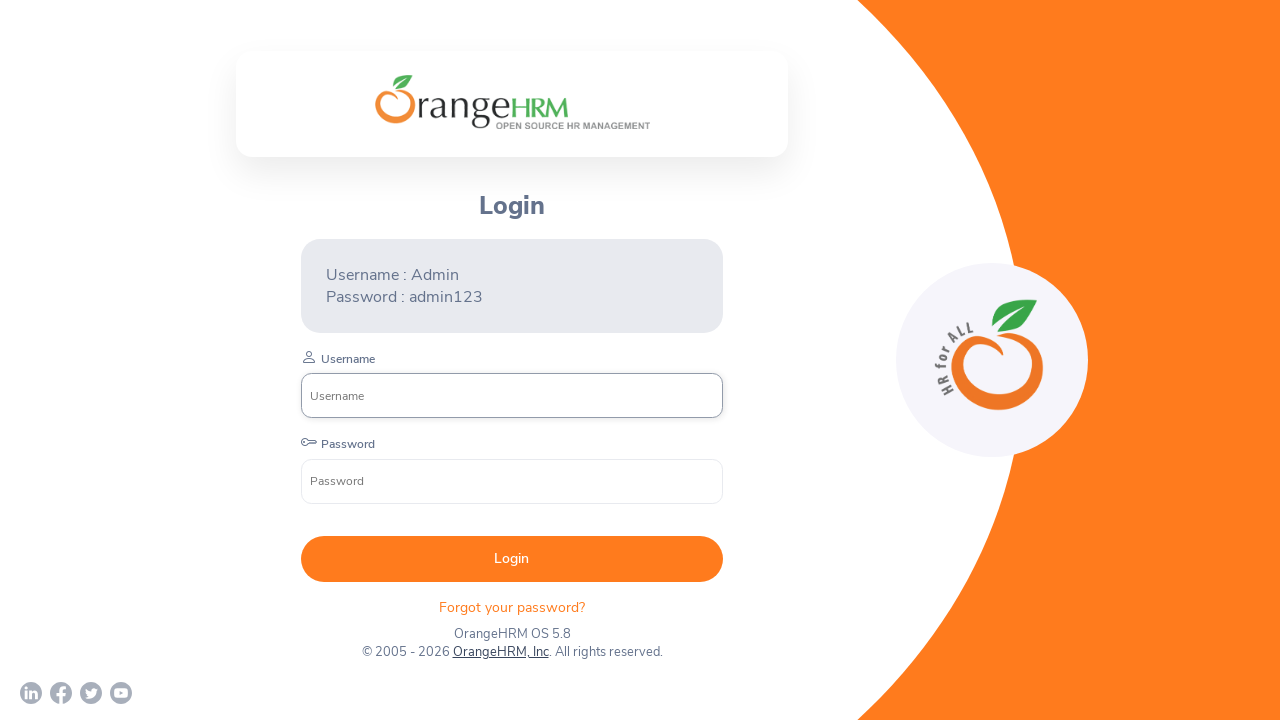

Waited for page to load (domcontentloaded)
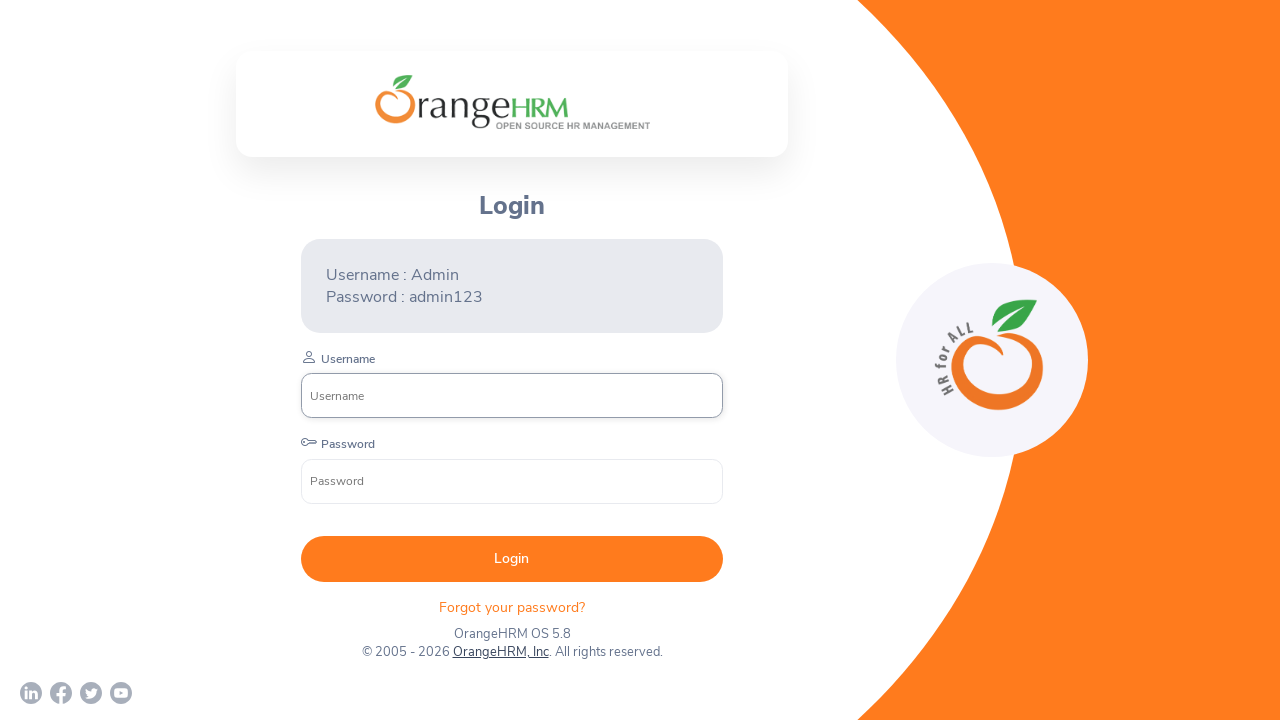

Verified page title contains 'OrangeHRM'
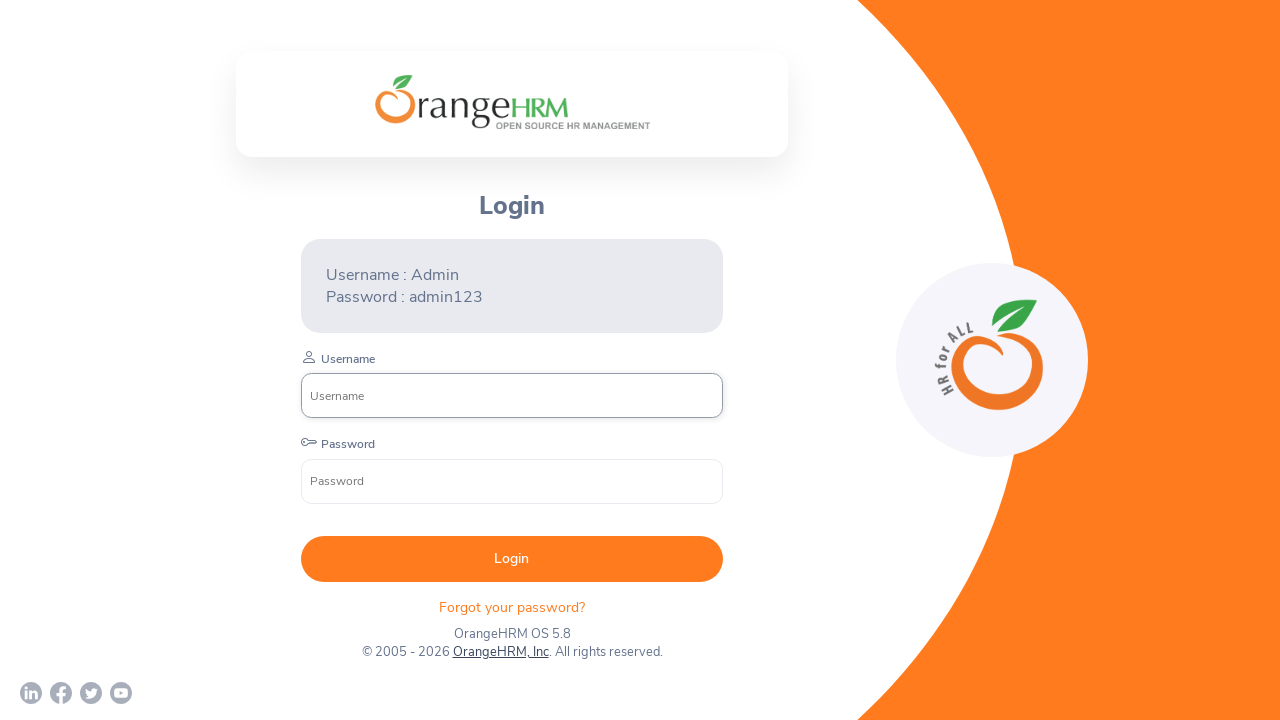

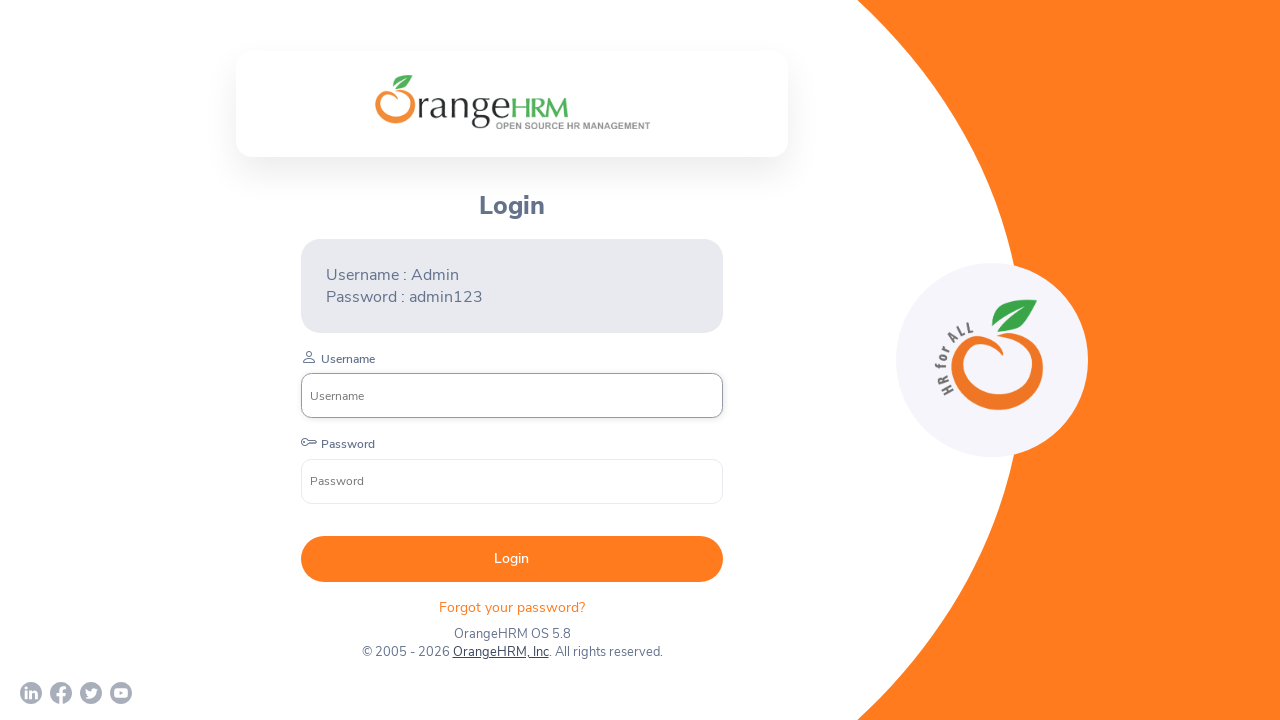